Tests the Healthcare page by navigating through Solutions menu, verifying banner video, headers, and use case sections for Nursing, Surgical Sciences, and Pharmaceutical Training.

Starting URL: https://imaginxavr.com/

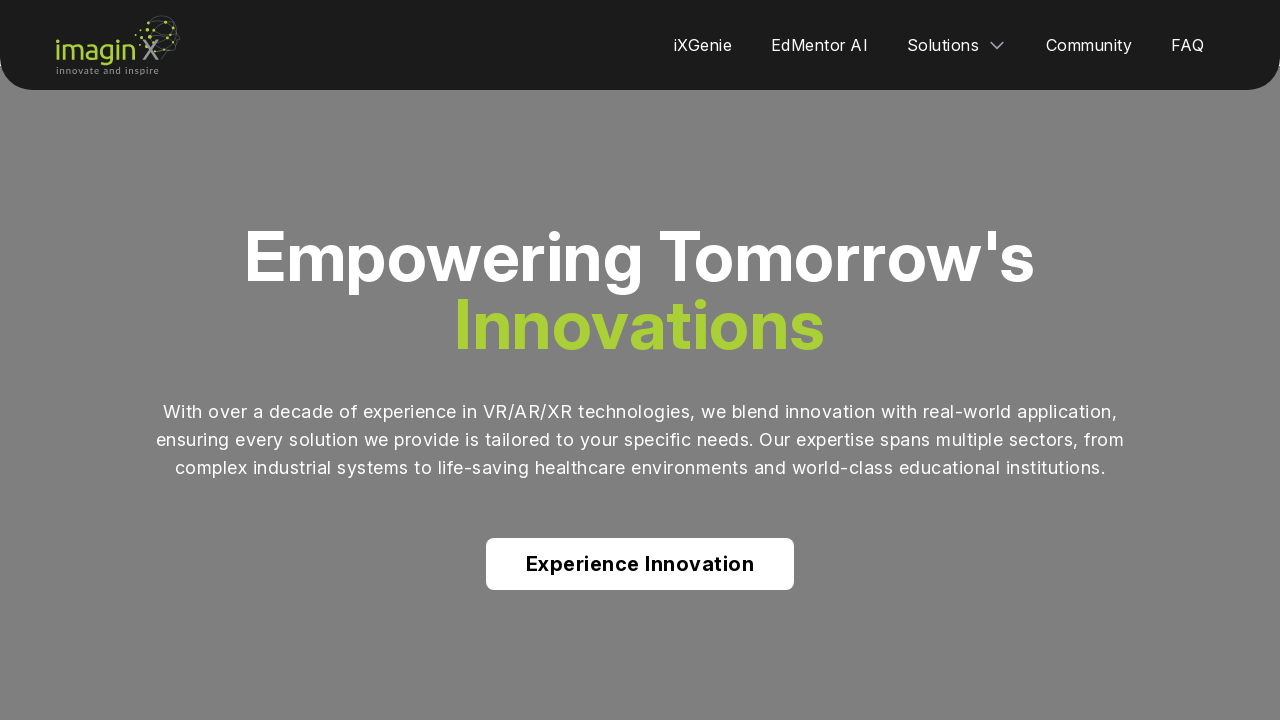

Hovered over Solutions menu at (957, 45) on (//a[normalize-space()='Solutions'])[1]
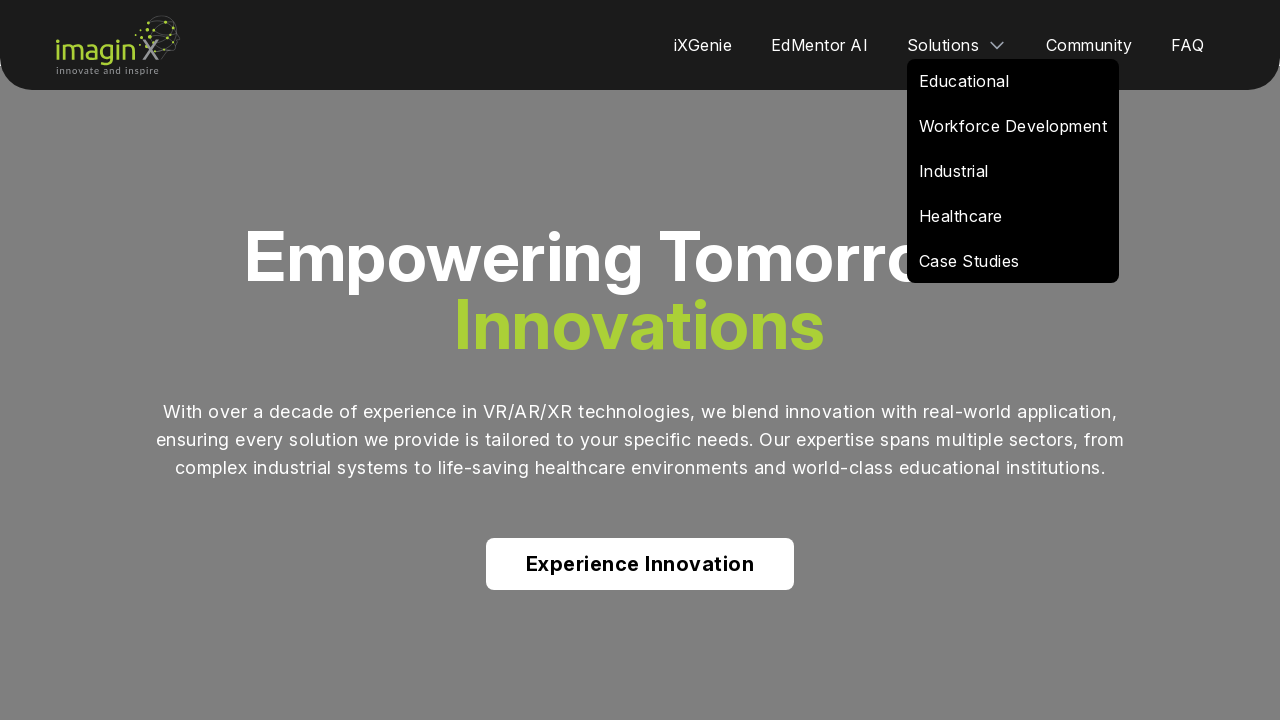

Waited for Solutions menu to expand
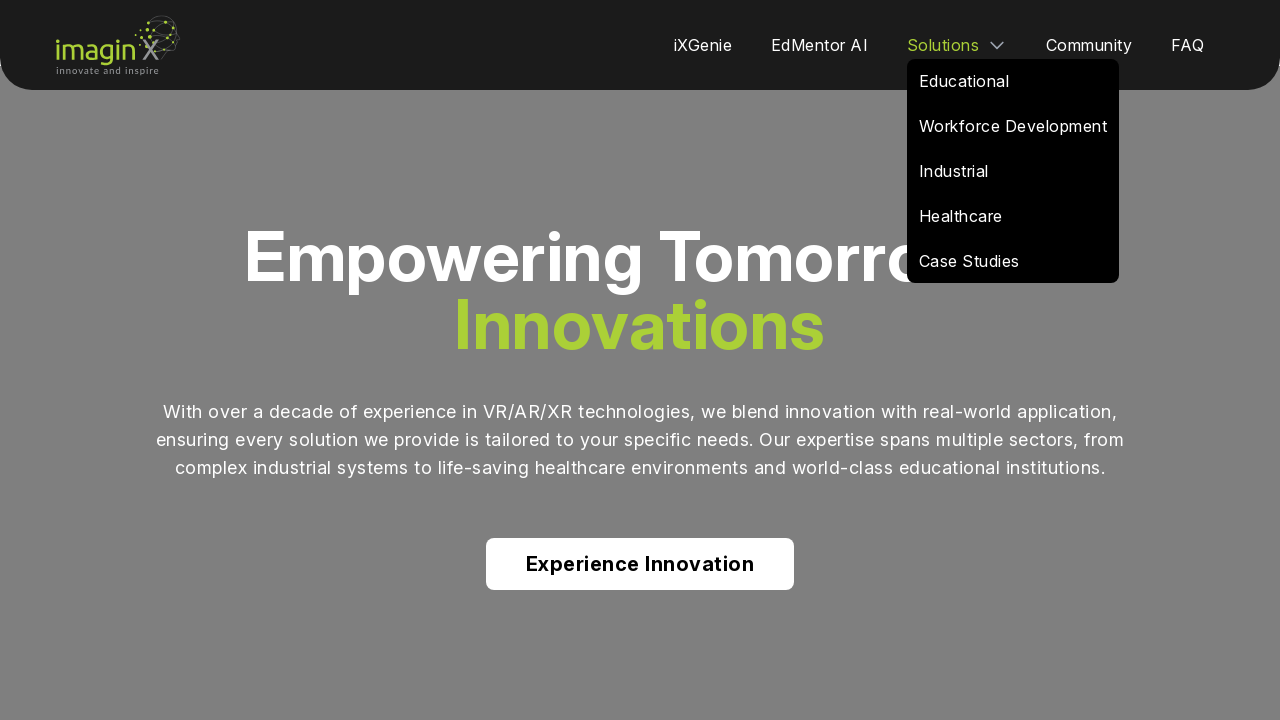

Clicked Healthcare link from Solutions menu at (961, 216) on (//a[normalize-space()='Healthcare'])[1]
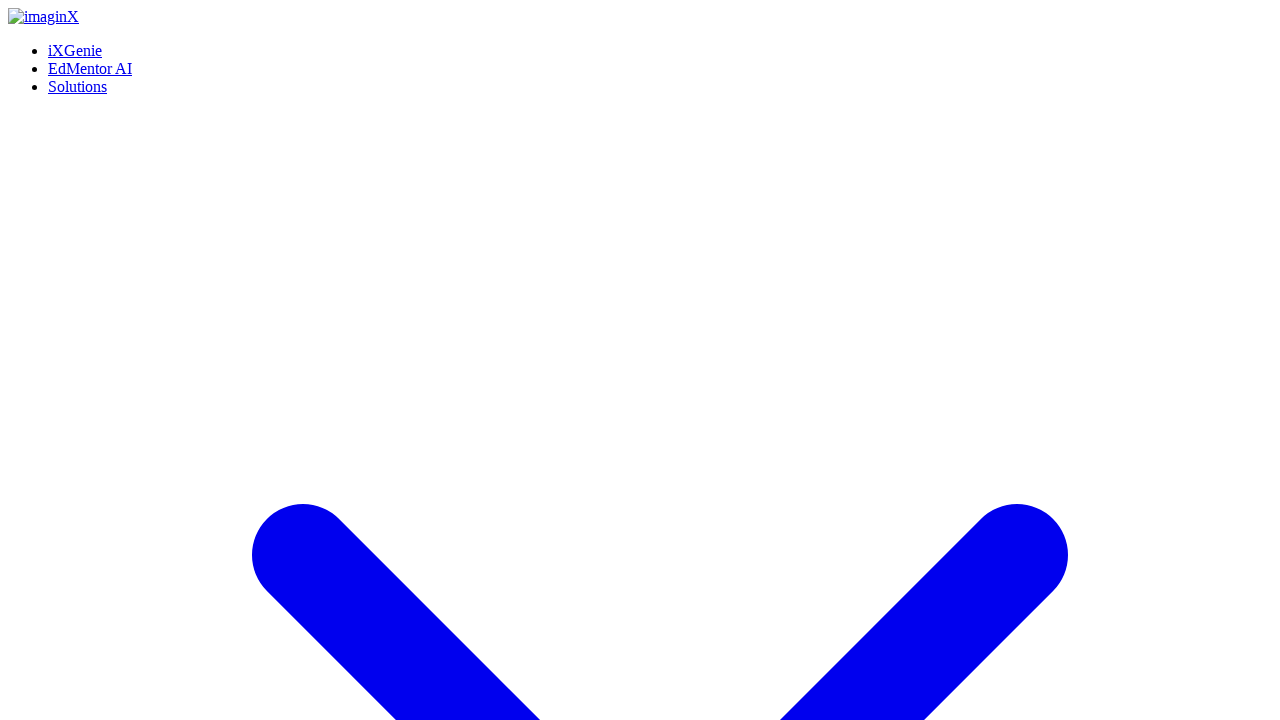

Healthcare page loaded successfully
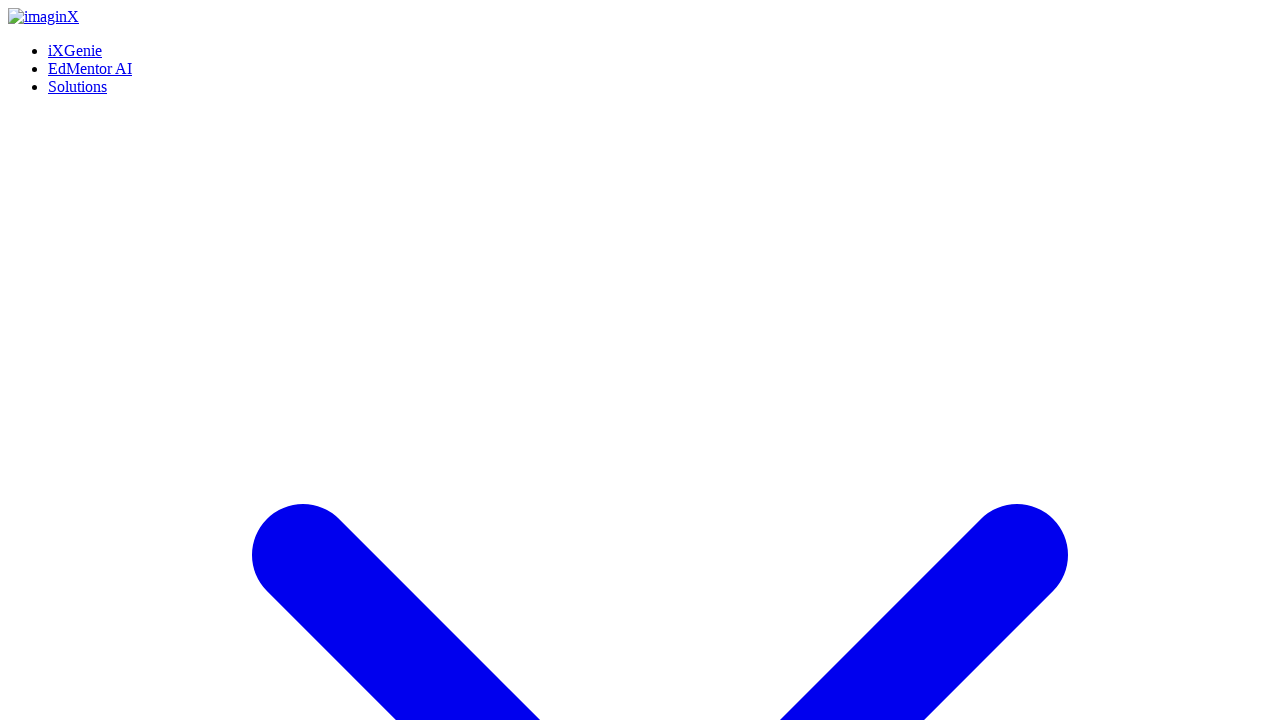

Waited for page to fully render
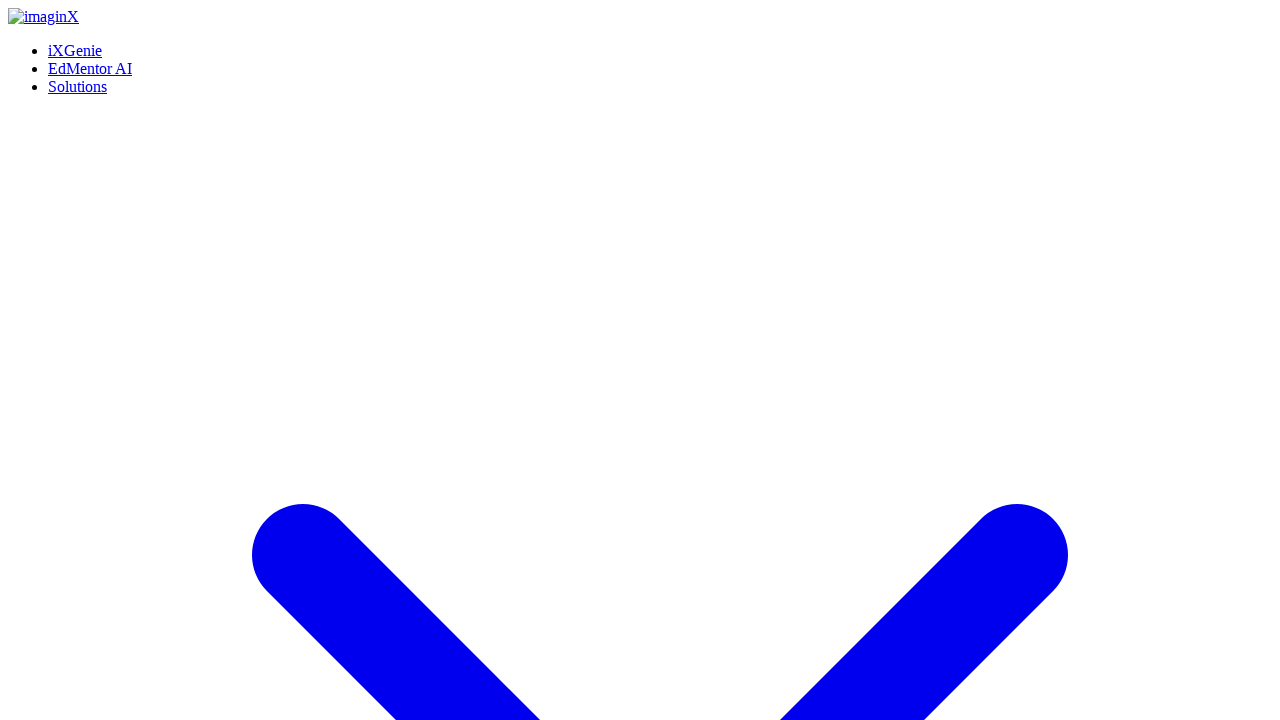

Scrolled to bottom of Healthcare page
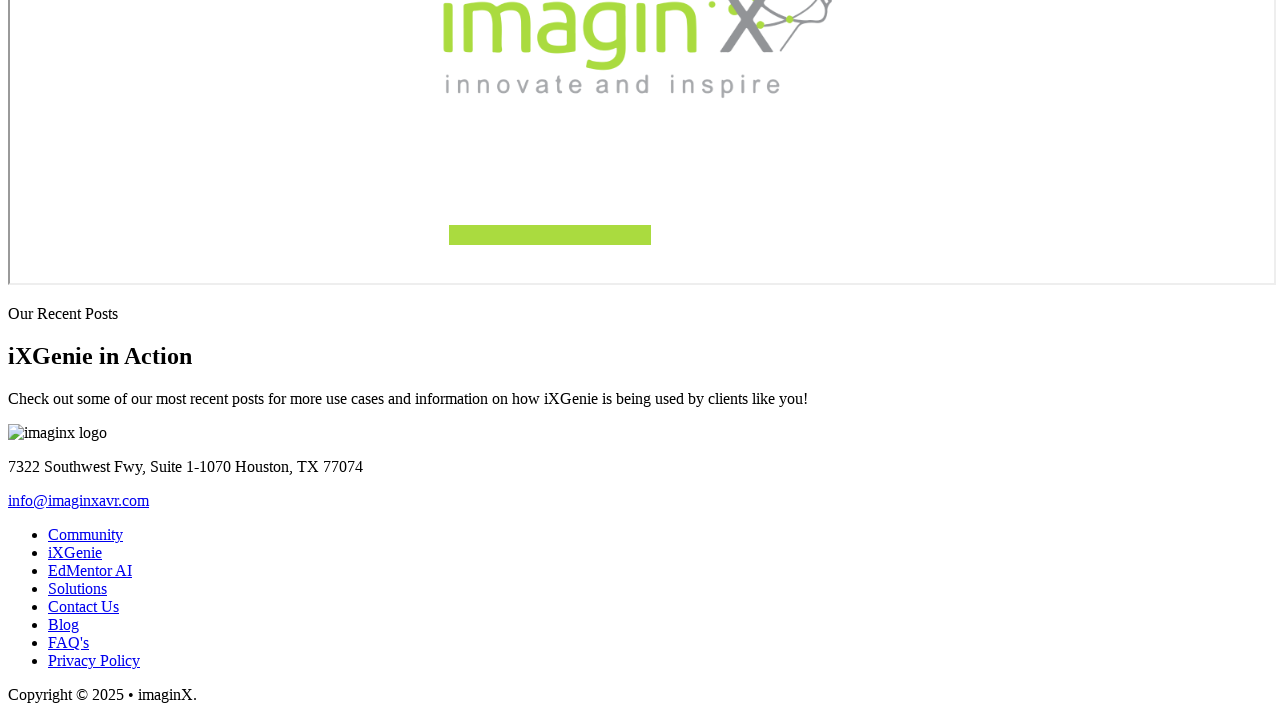

Waited after scrolling to bottom
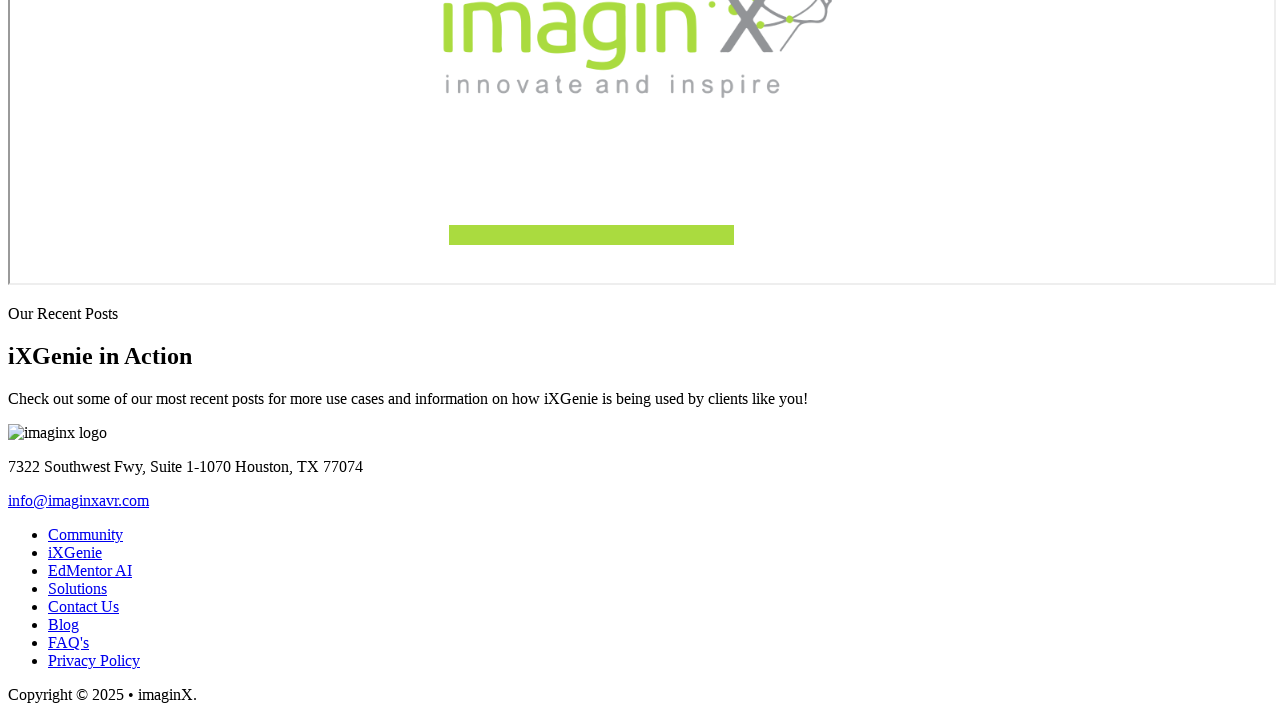

Scrolled back to top of Healthcare page
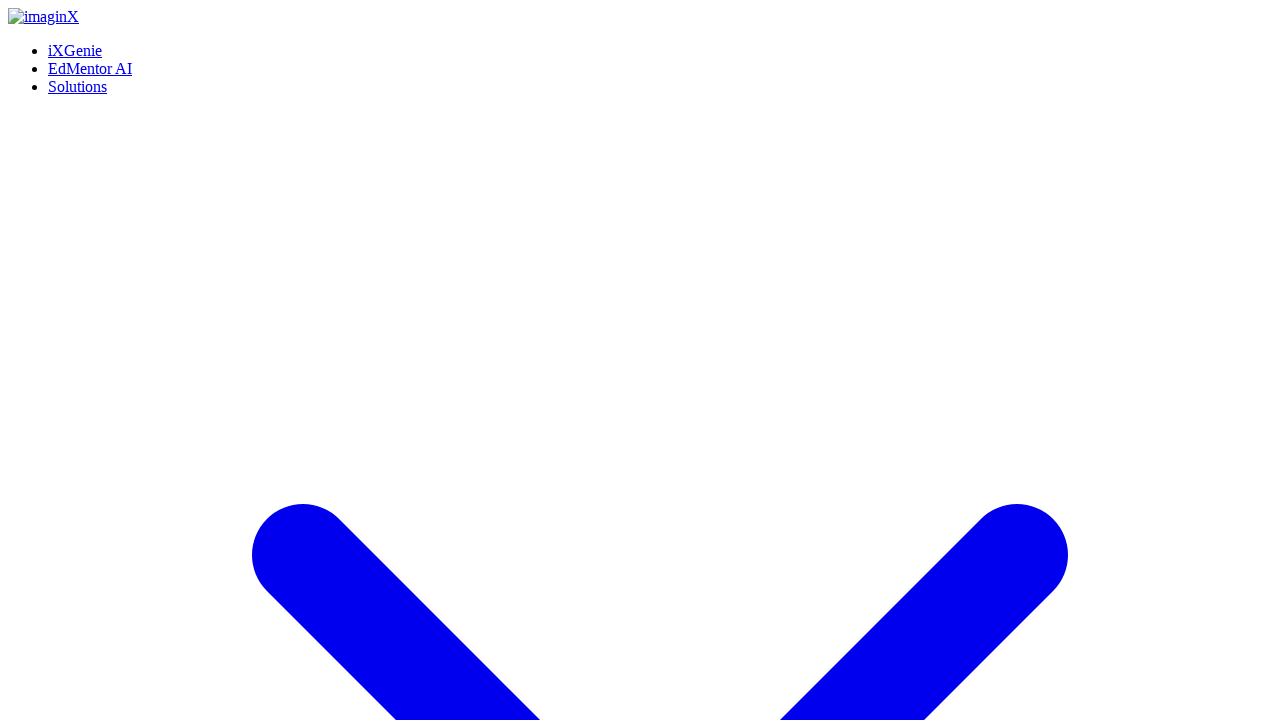

Waited after scrolling to top
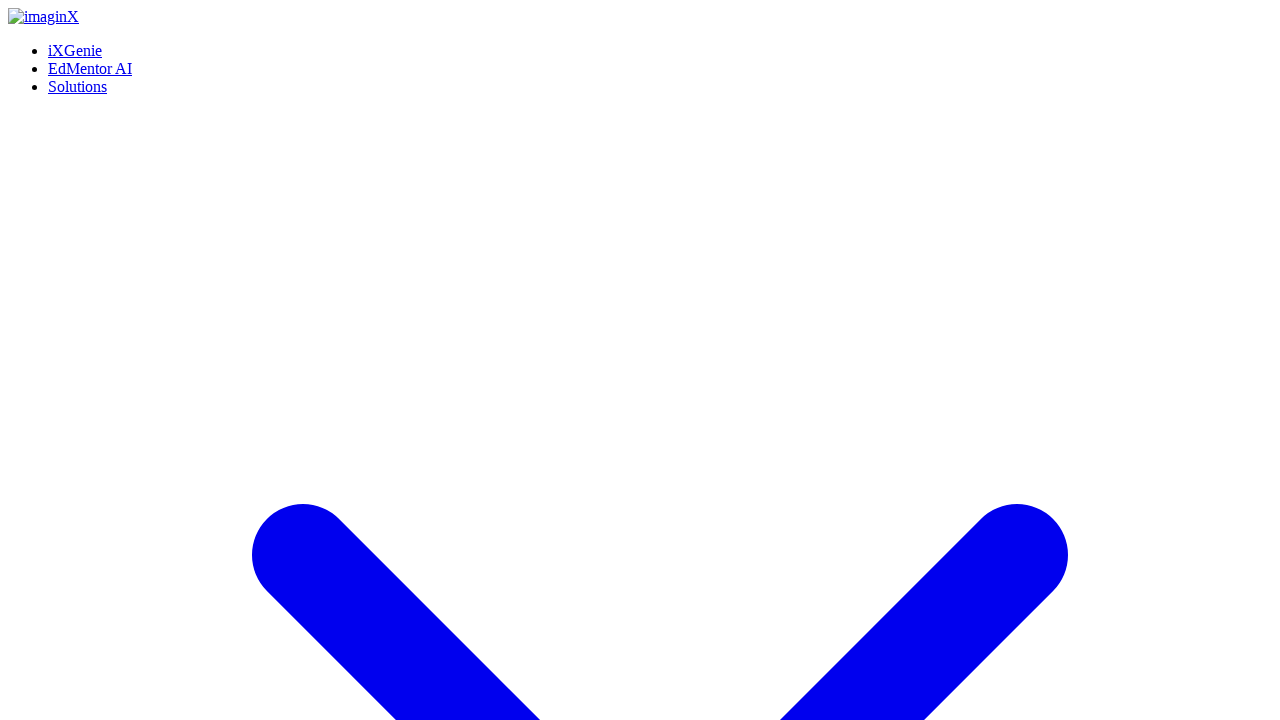

Verified 'Healthcare Training' header is visible
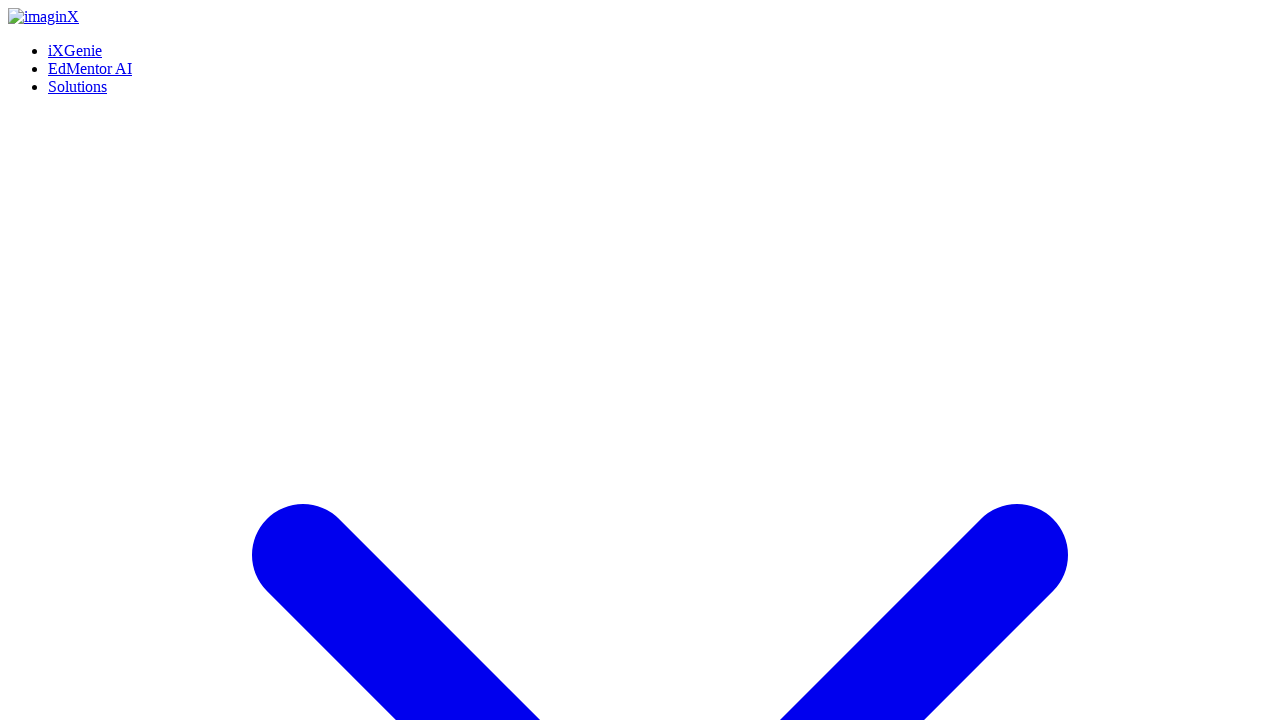

Clicked 'Schedule a Call' button at (58, 360) on (//a[contains(normalize-space(),'Schedule a Call')])[1]
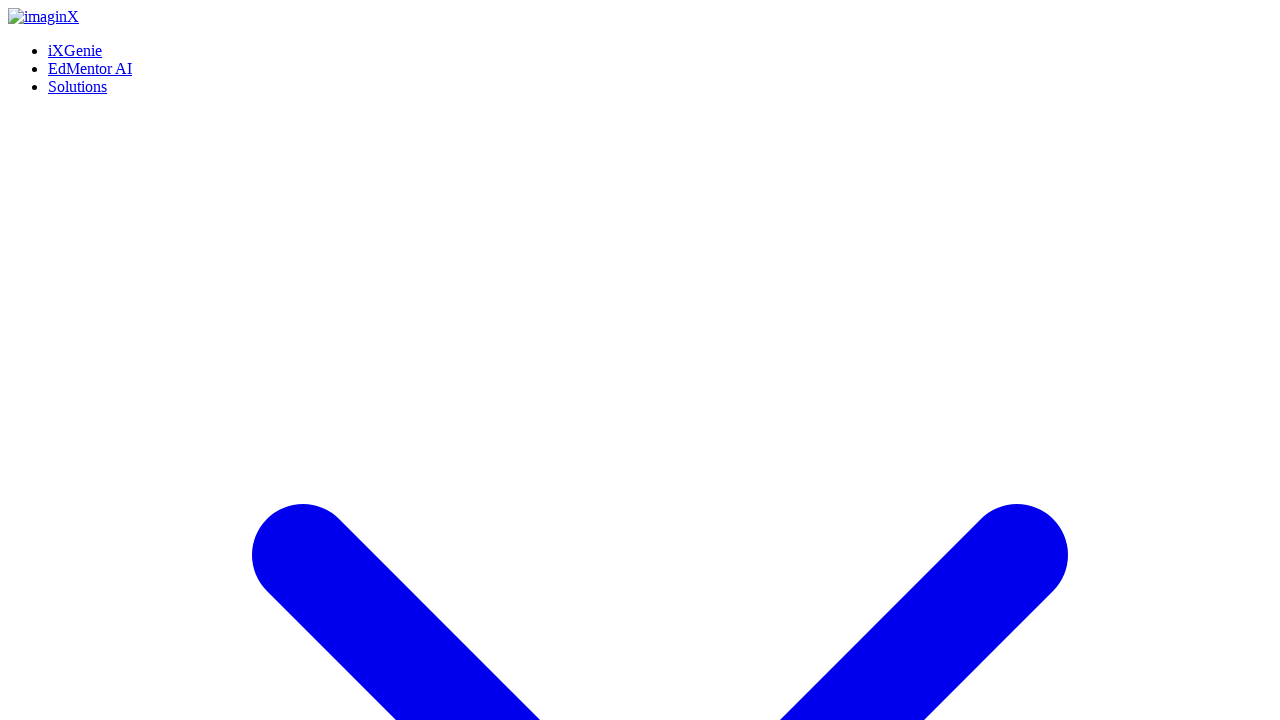

Waited after clicking Schedule a Call button
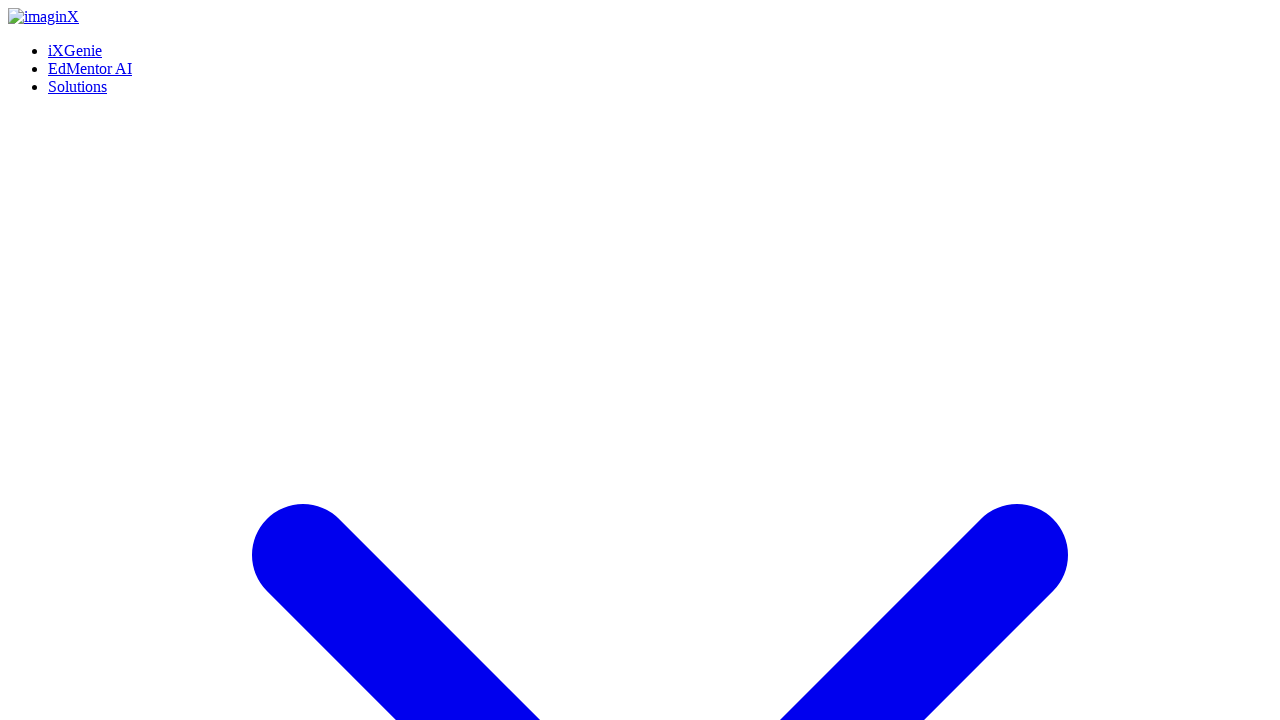

Verified 'Contact Us' page header is visible
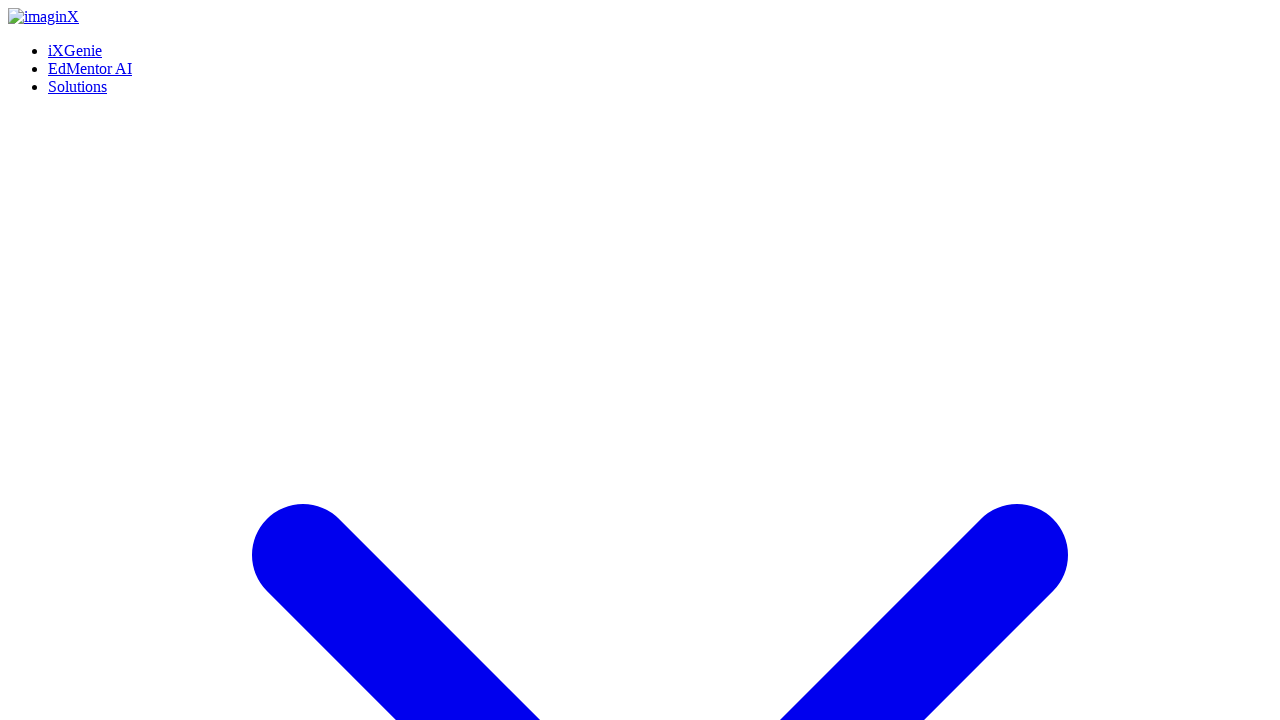

Navigated back to Healthcare page
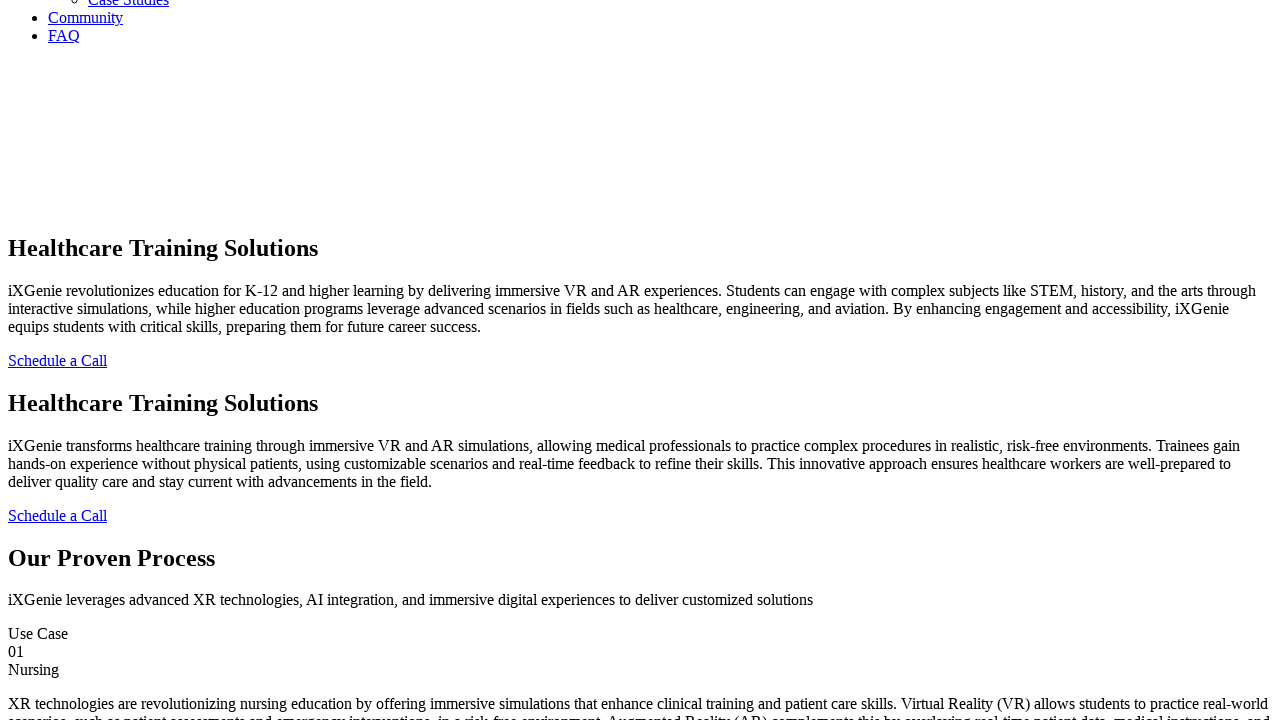

Healthcare page reloaded after navigation back
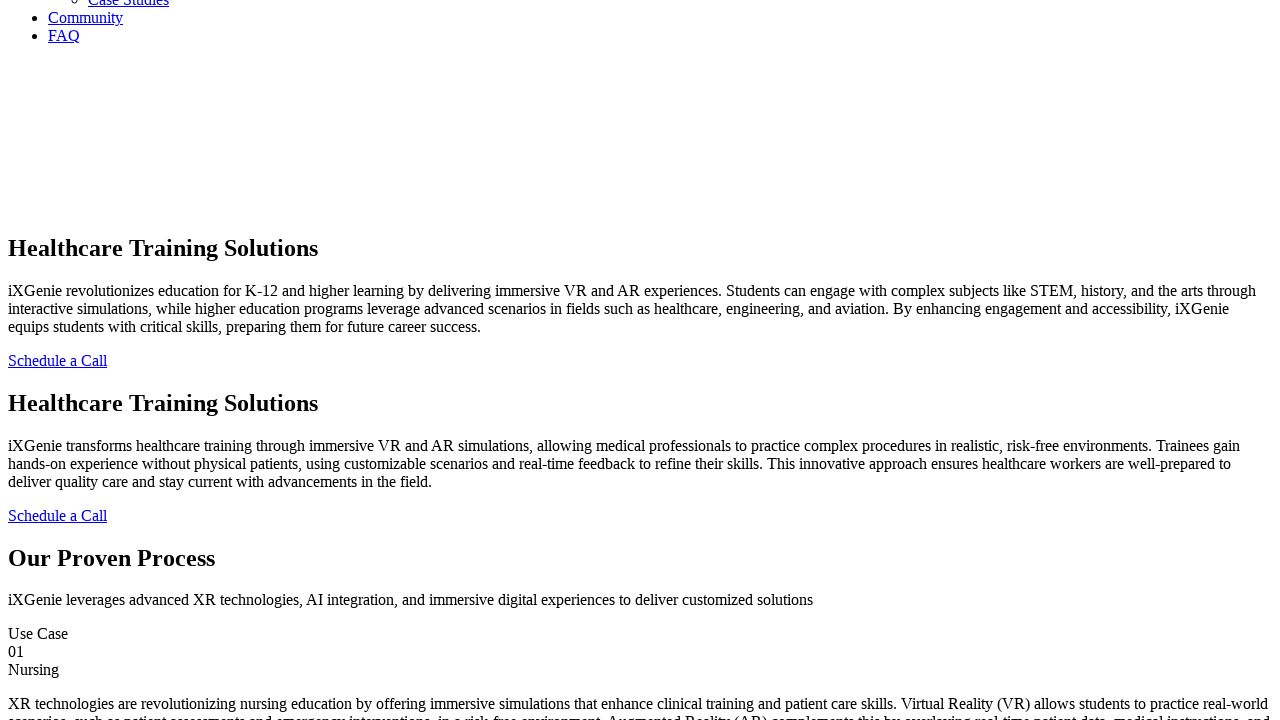

Waited for Healthcare page to fully render
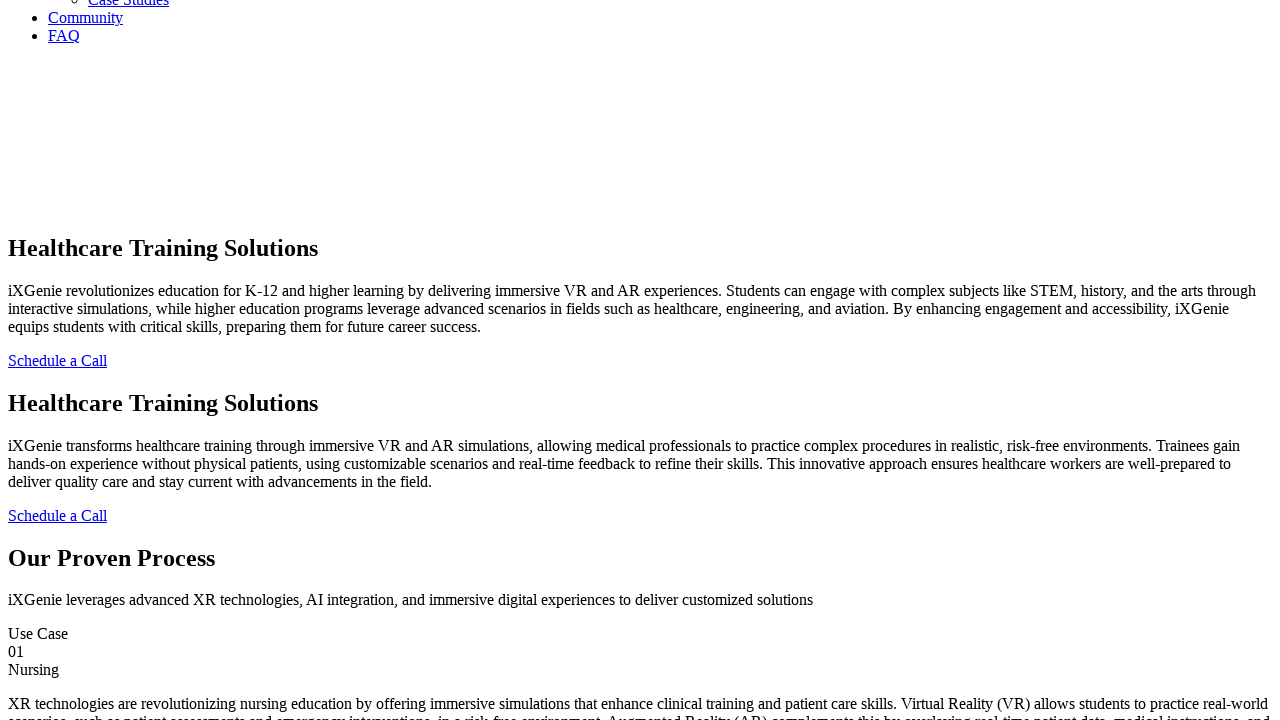

Verified 'Nursing' use case section is visible
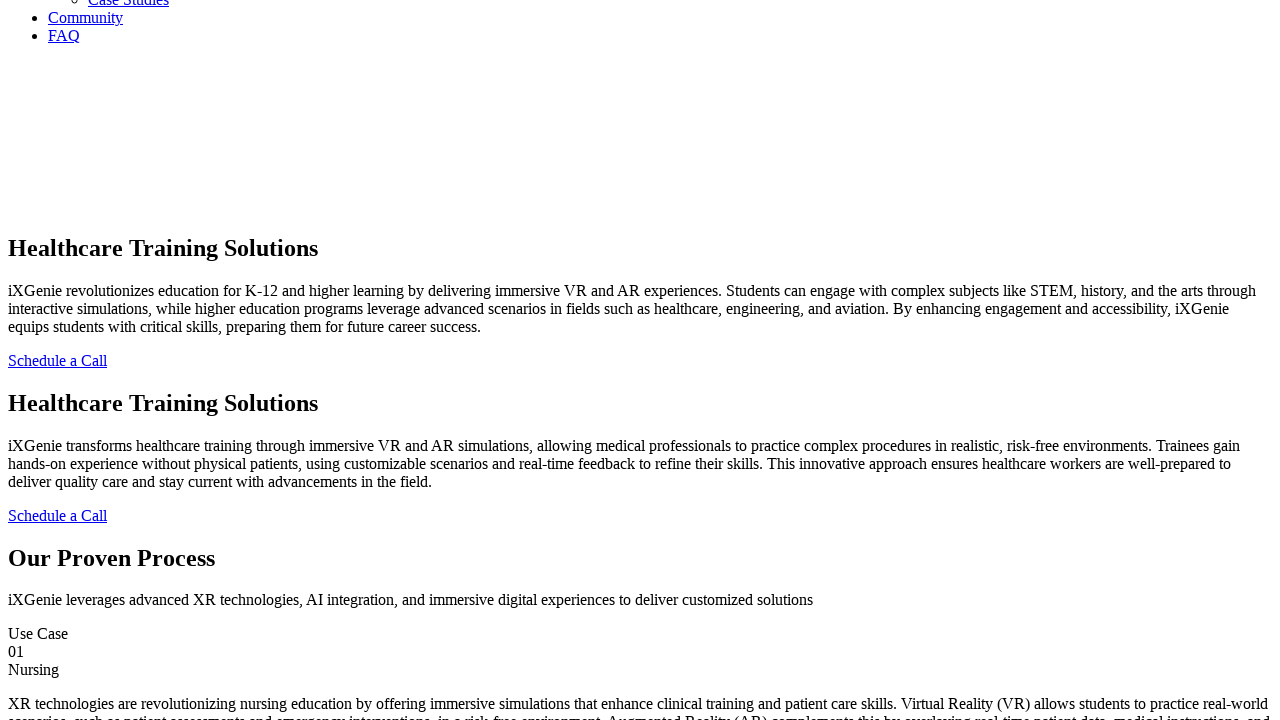

Verified 'Surgical Sciences' use case section is visible
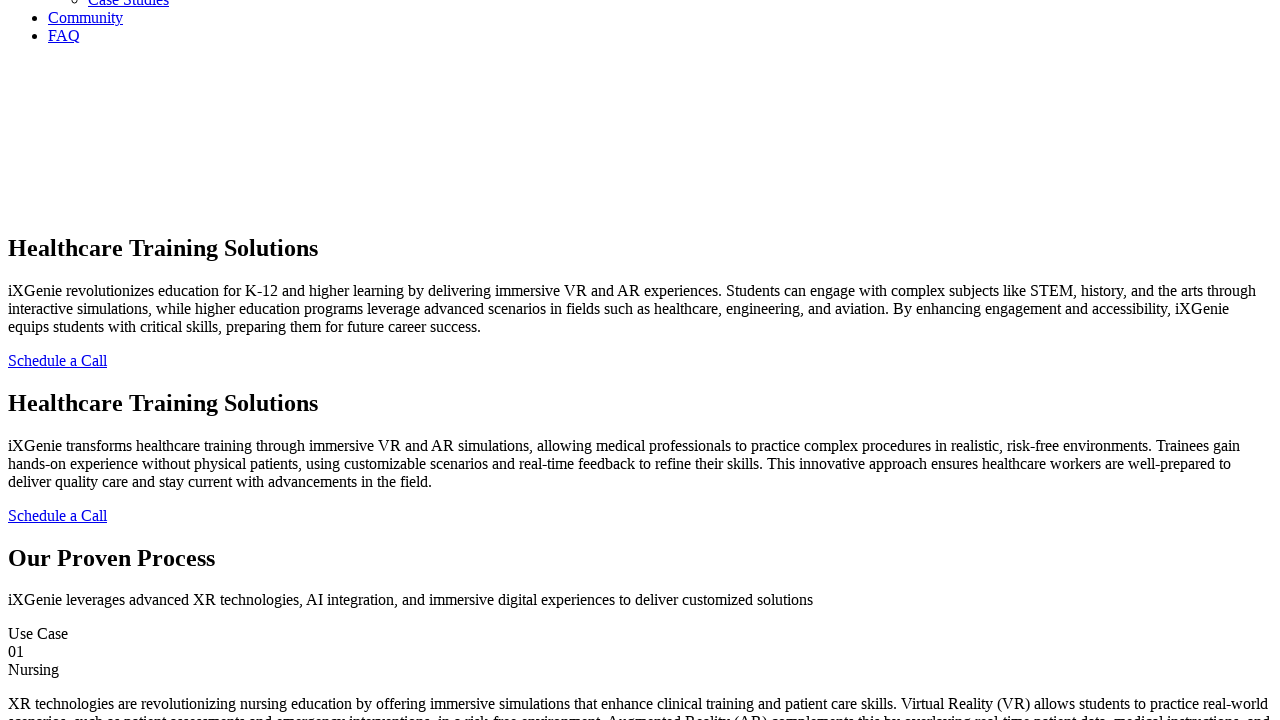

Verified 'Pharmaceutical Training & Research' use case section is visible
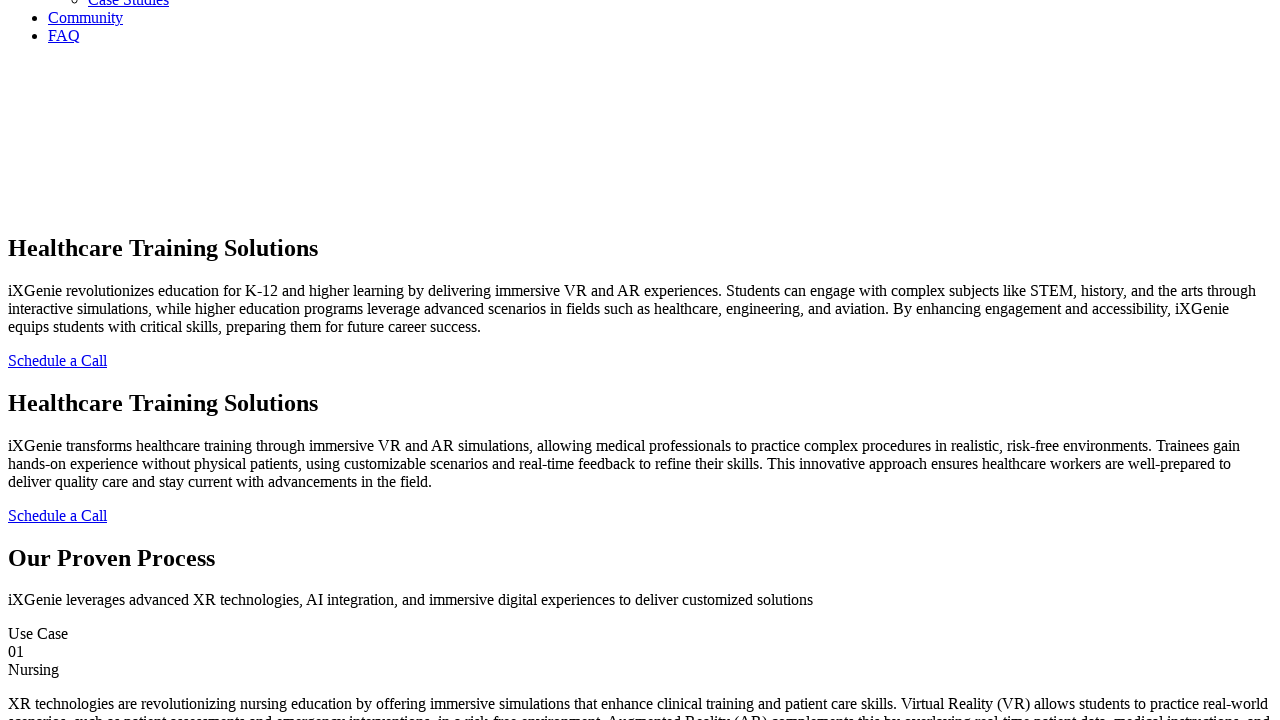

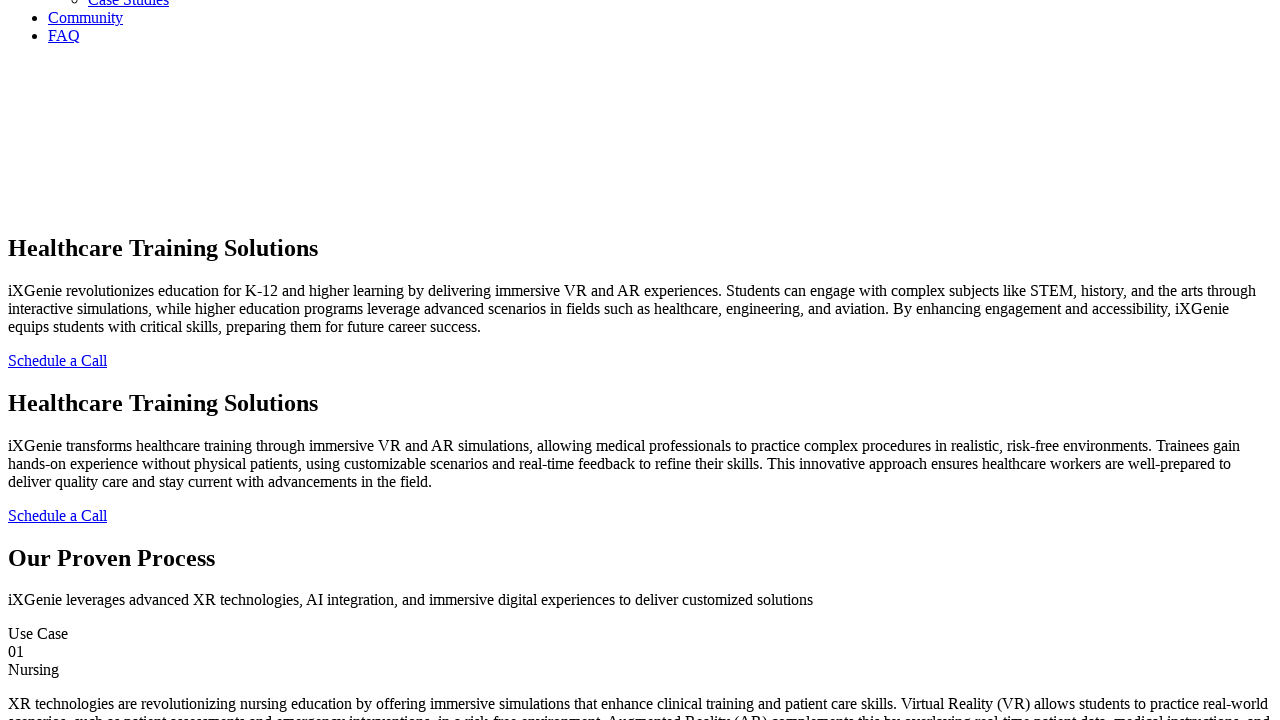